Tests checkbox functionality on a demo registration page by clicking a checkbox and verifying it is displayed and enabled.

Starting URL: http://demo.automationtesting.in/Register.html

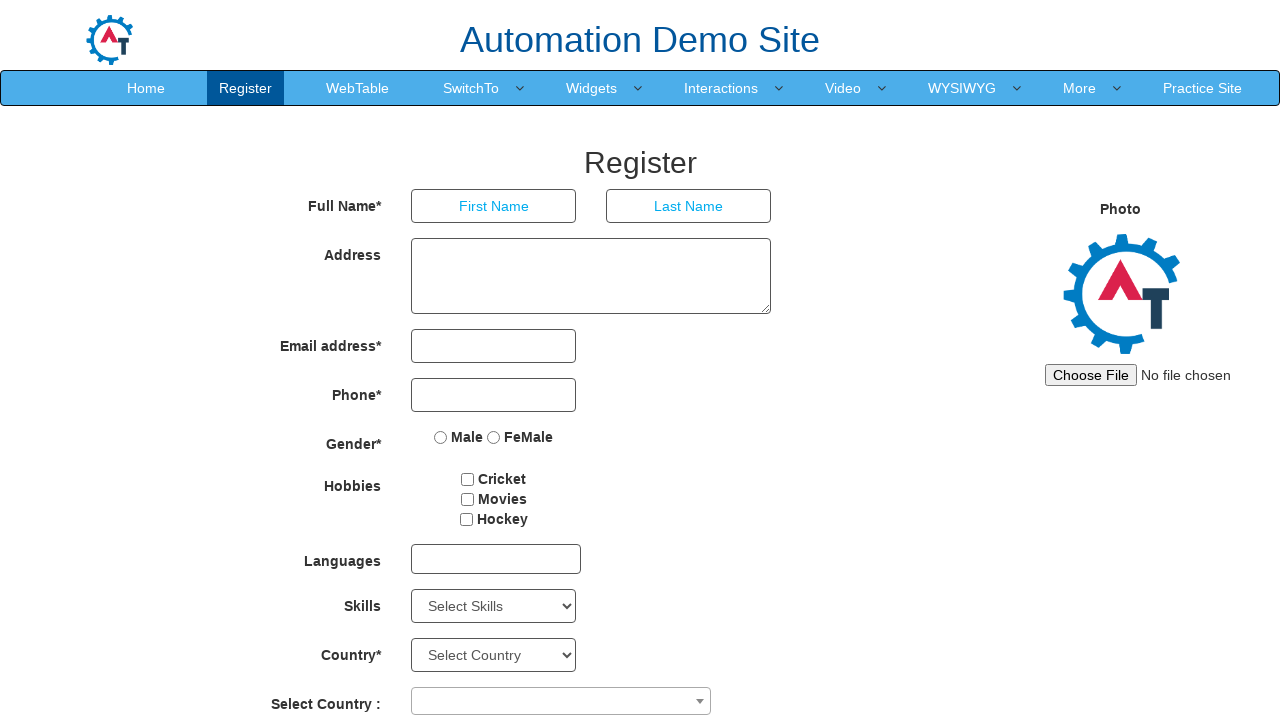

Clicked checkbox2 element at (467, 499) on xpath=//*[@id='checkbox2']
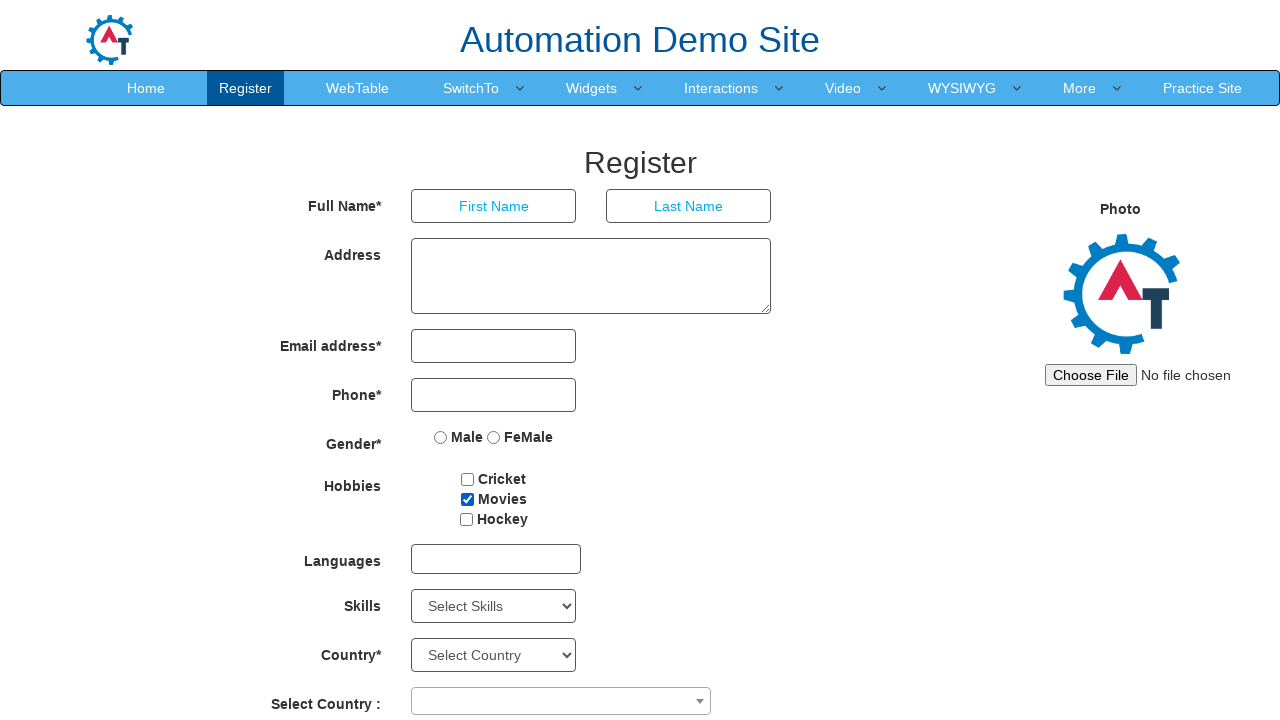

Located checkbox2 element
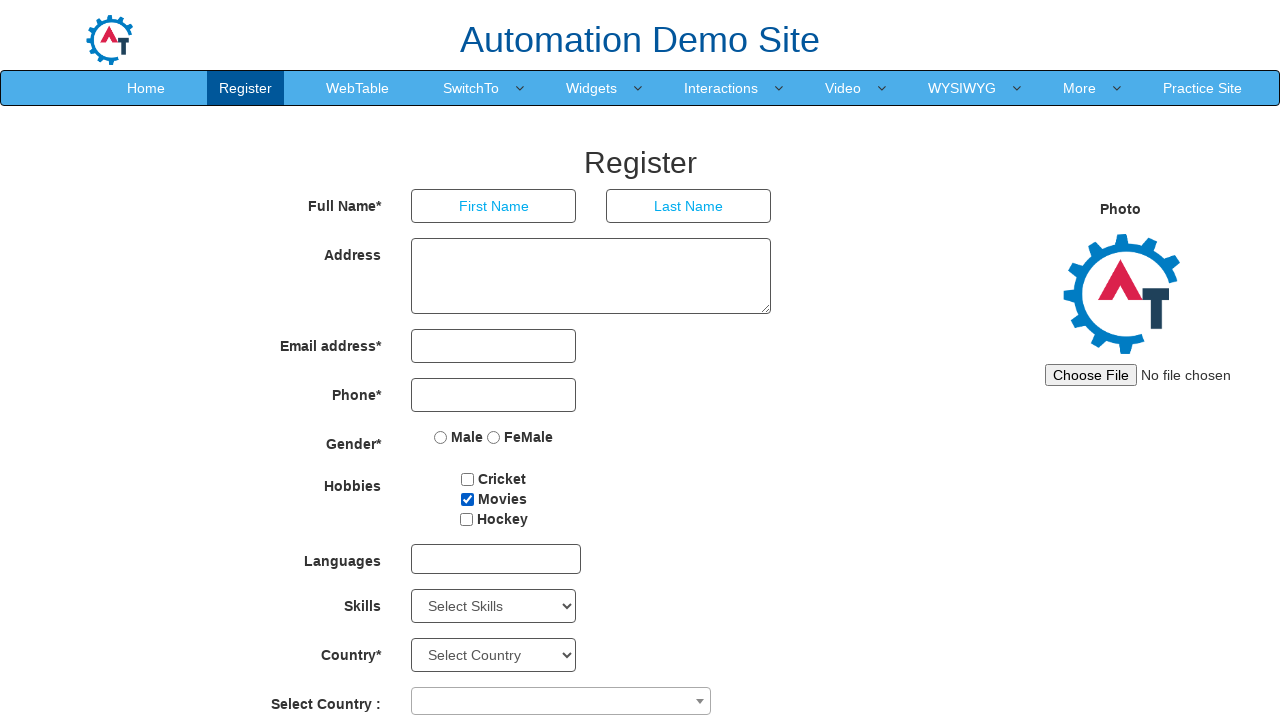

Waited for checkbox2 to be visible
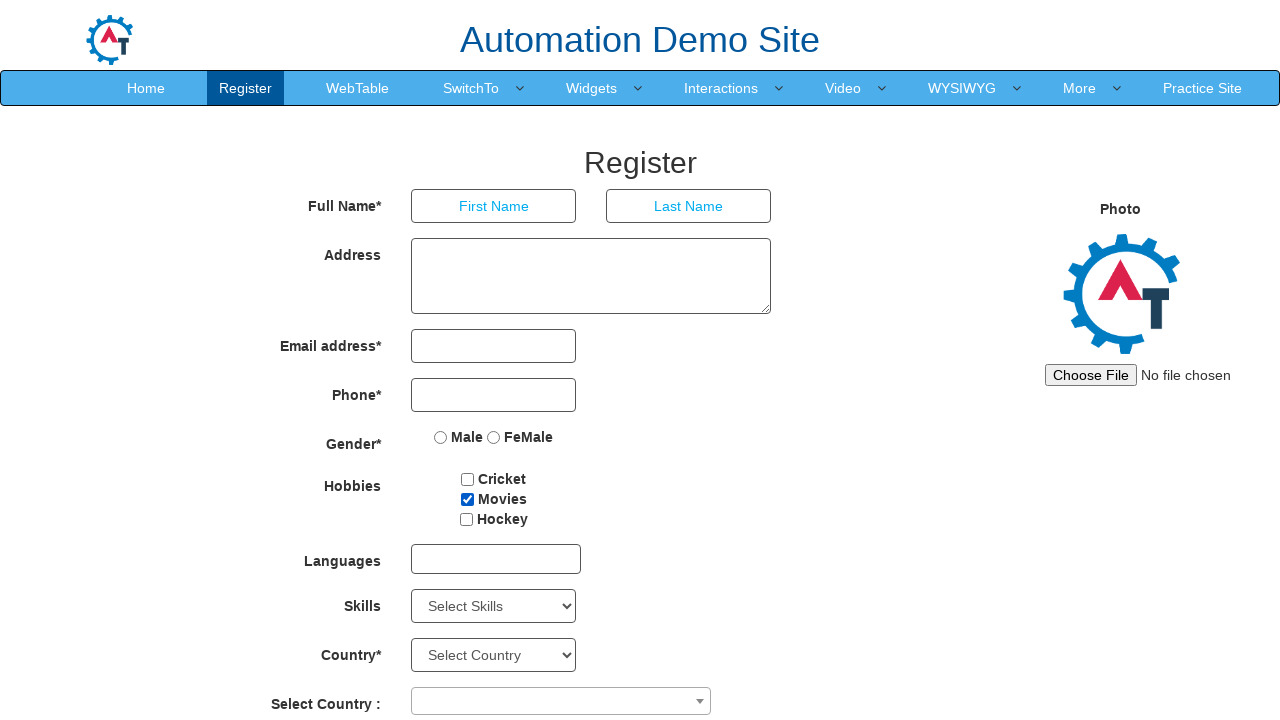

Verified checkbox2 is visible
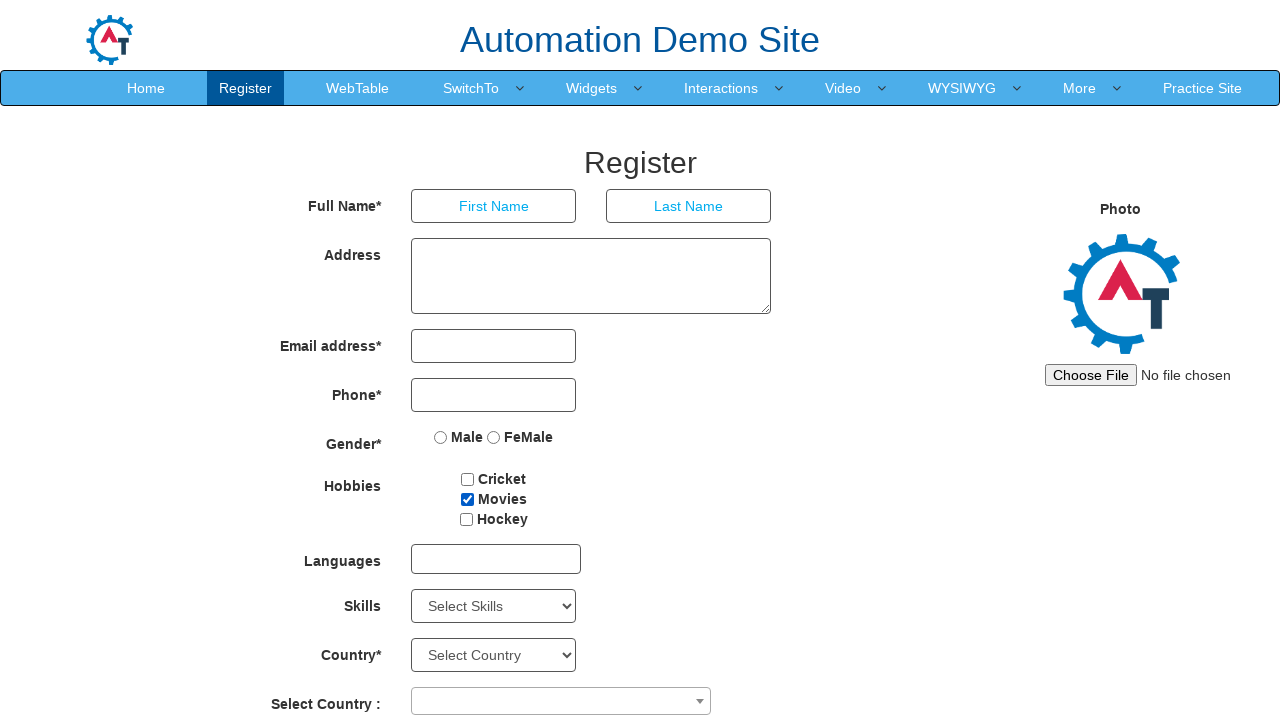

Verified checkbox2 is enabled
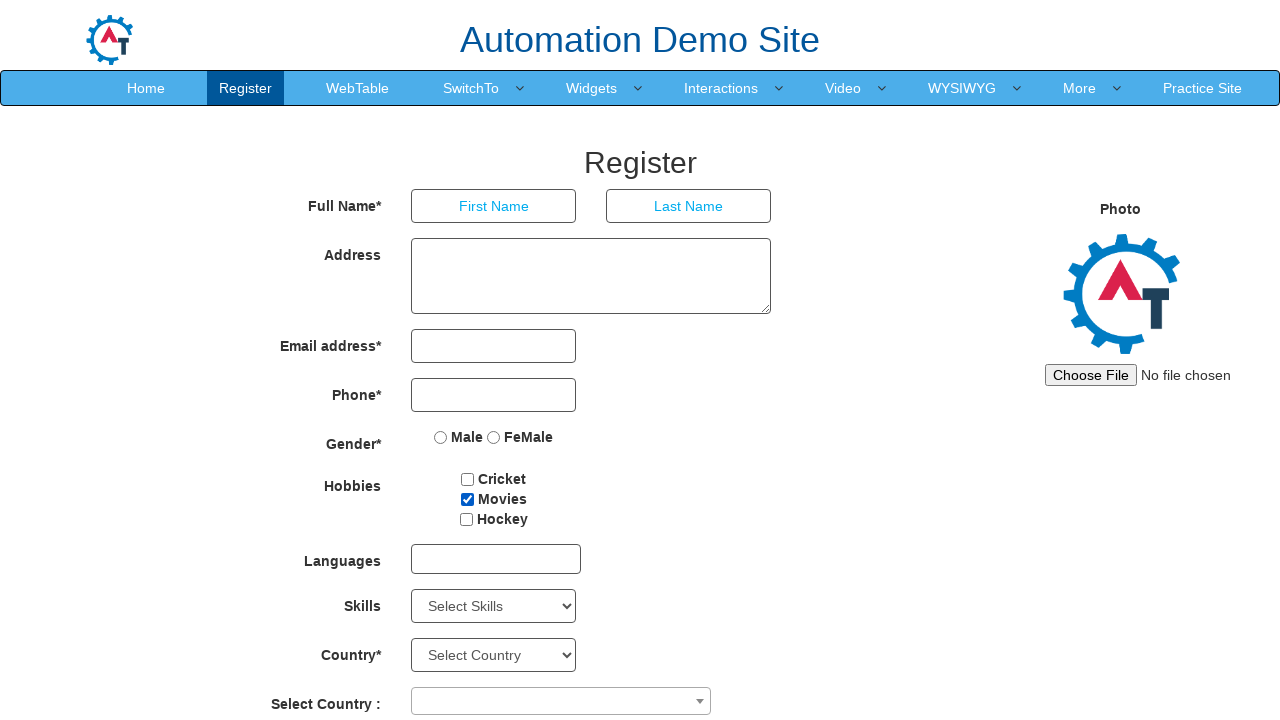

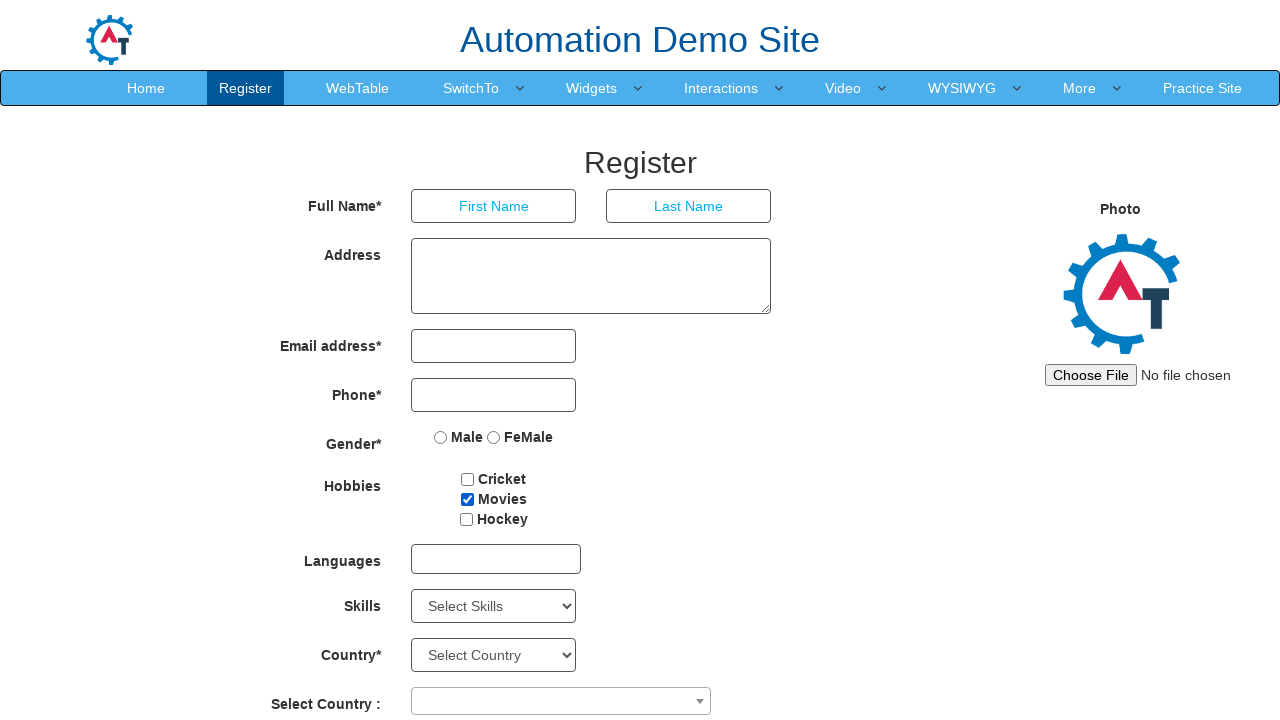